Validates that the Work column in the HTML table does not contain the word "Manual"

Starting URL: https://ultimateqa.com/simple-html-elements-for-automation/

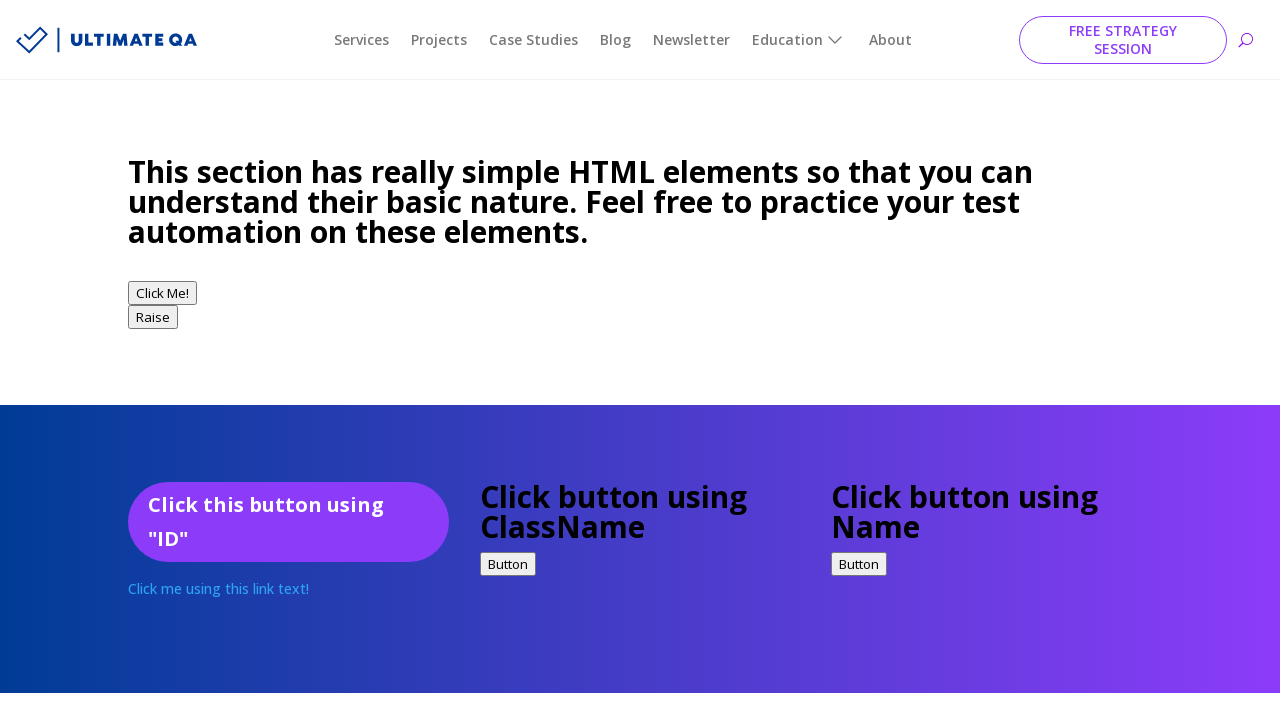

Scrolled down to render table section
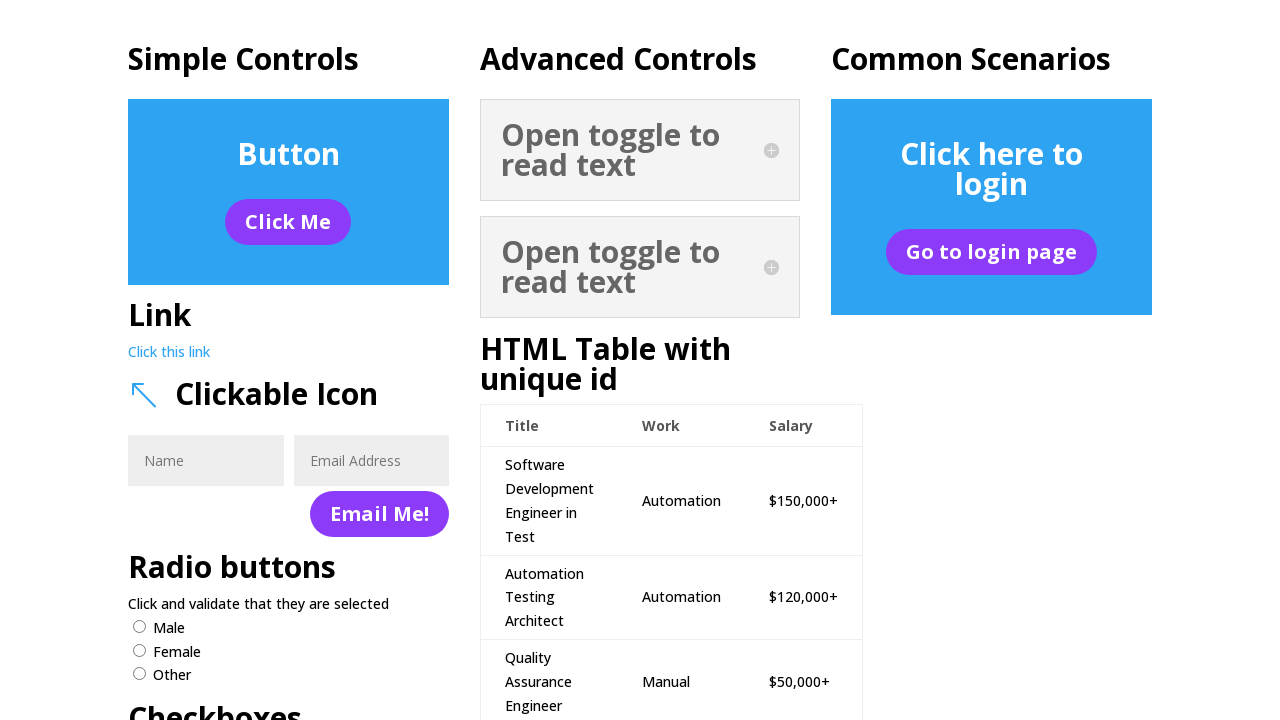

Located heading 'HTML Table with no id'
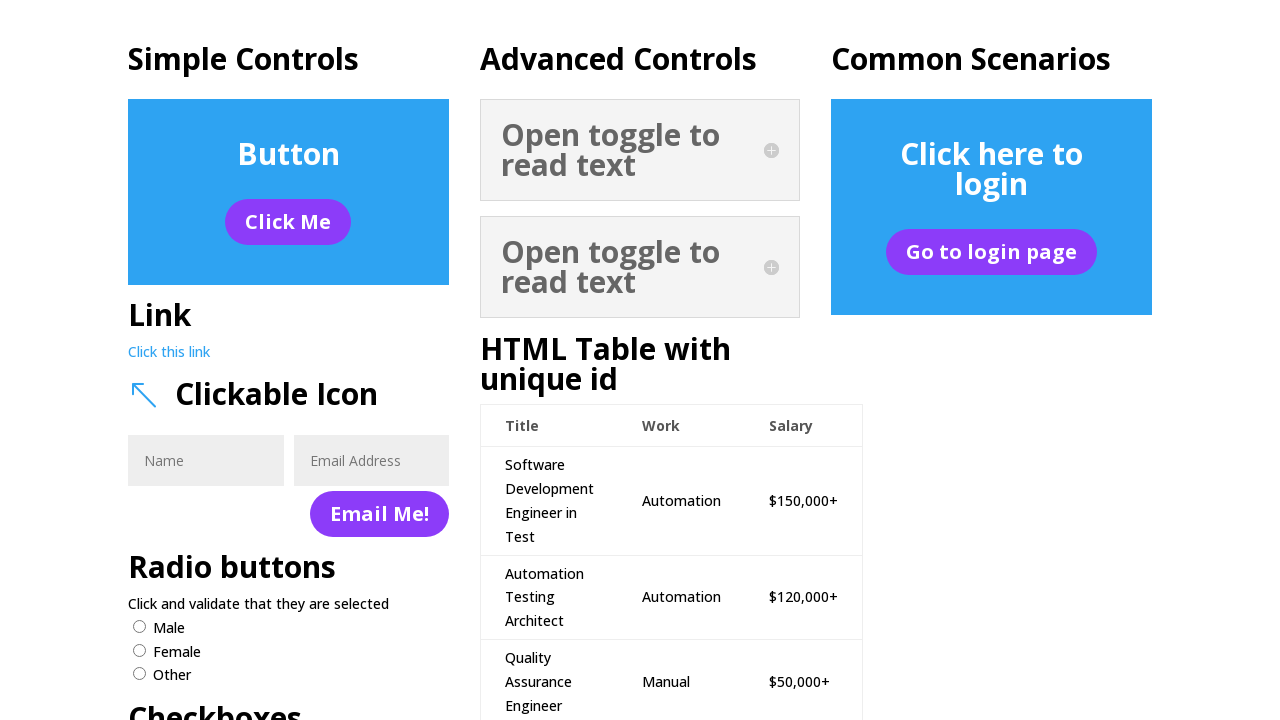

Located table following the heading
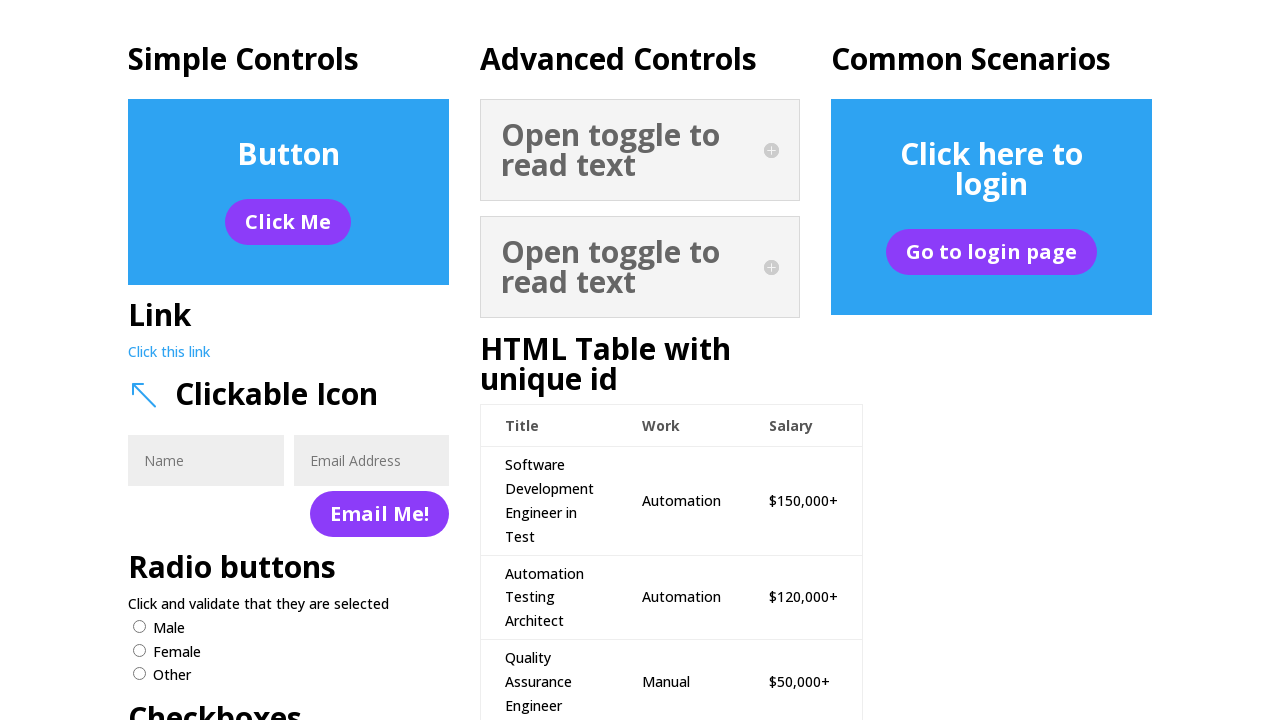

Table is now visible
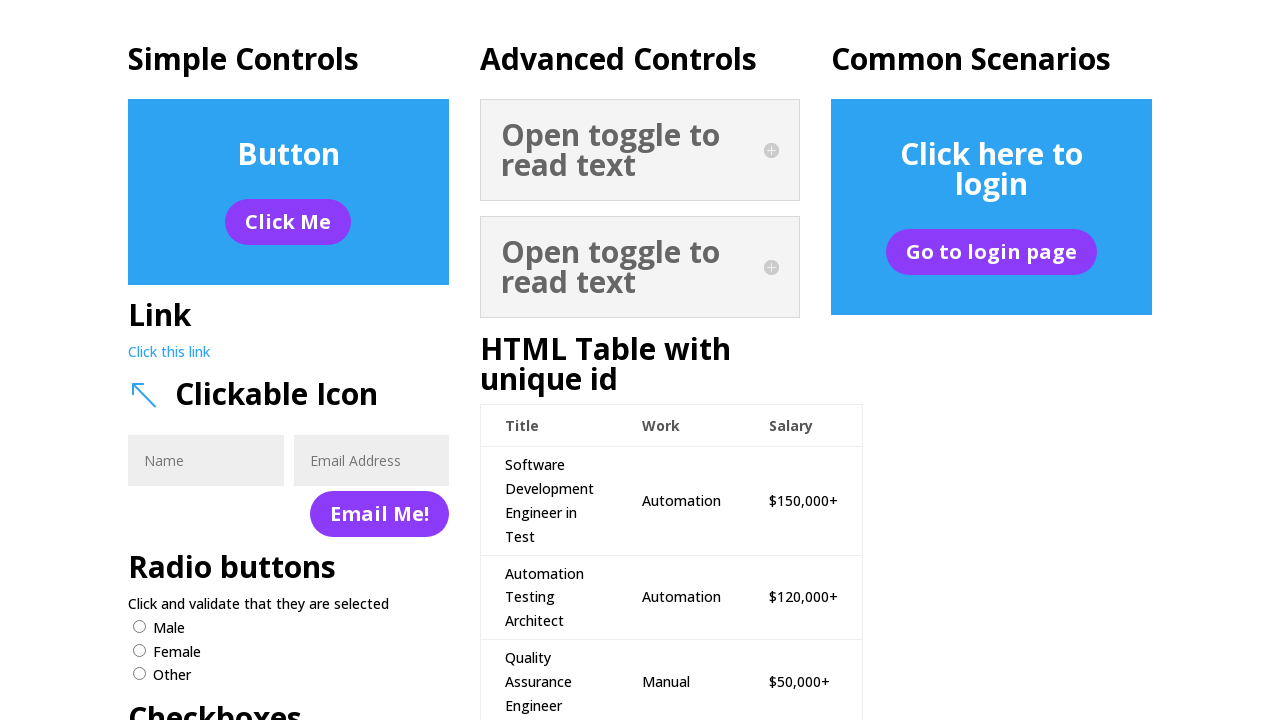

Retrieved all table rows
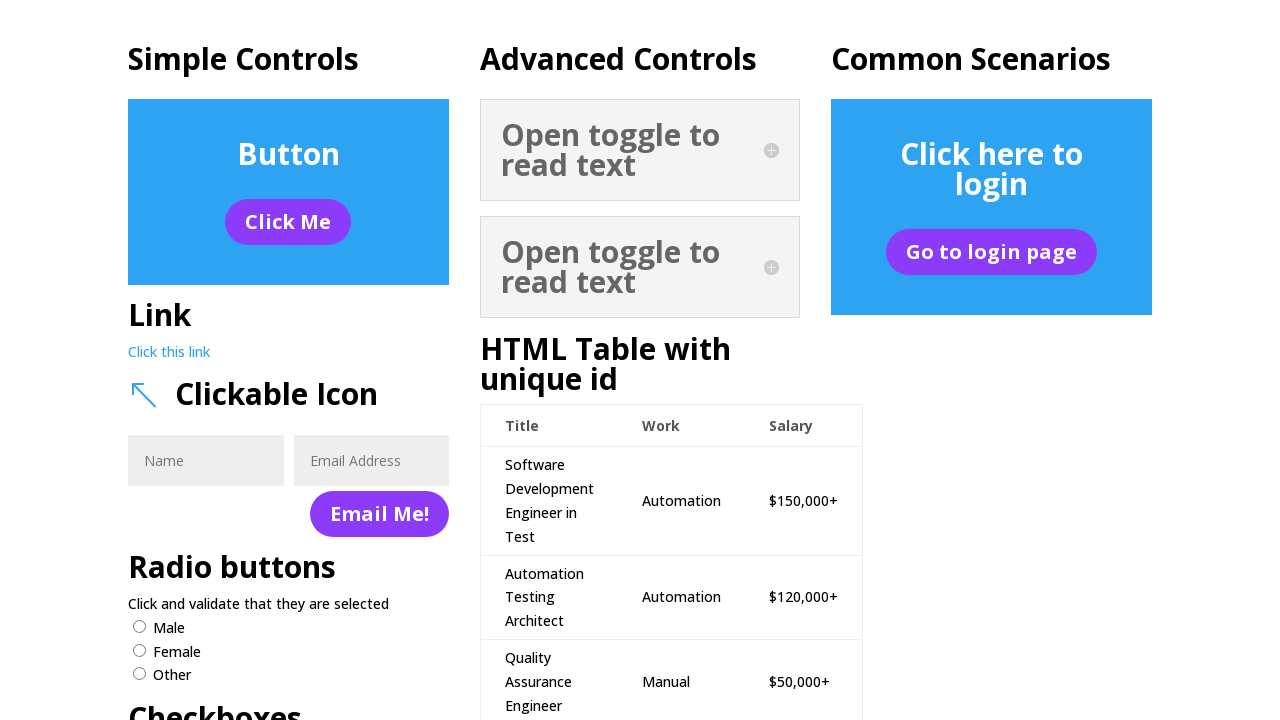

Counted 4 total rows in table
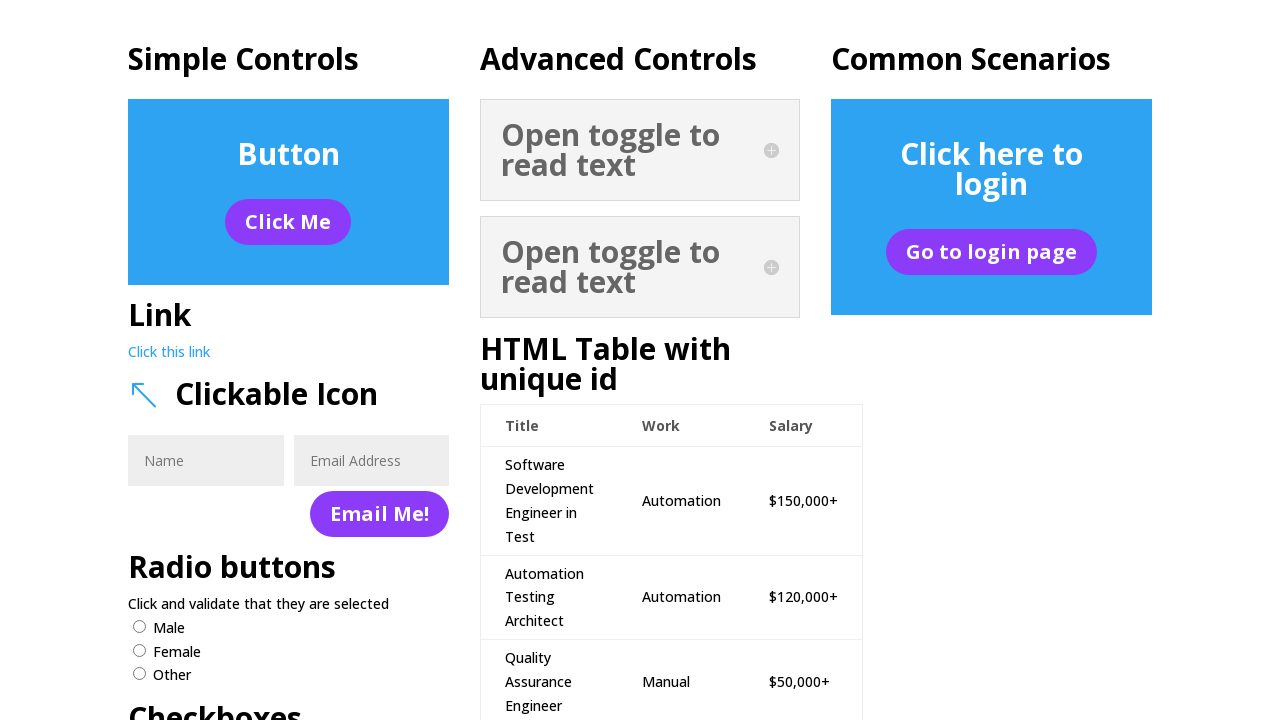

Retrieved cells from row 1
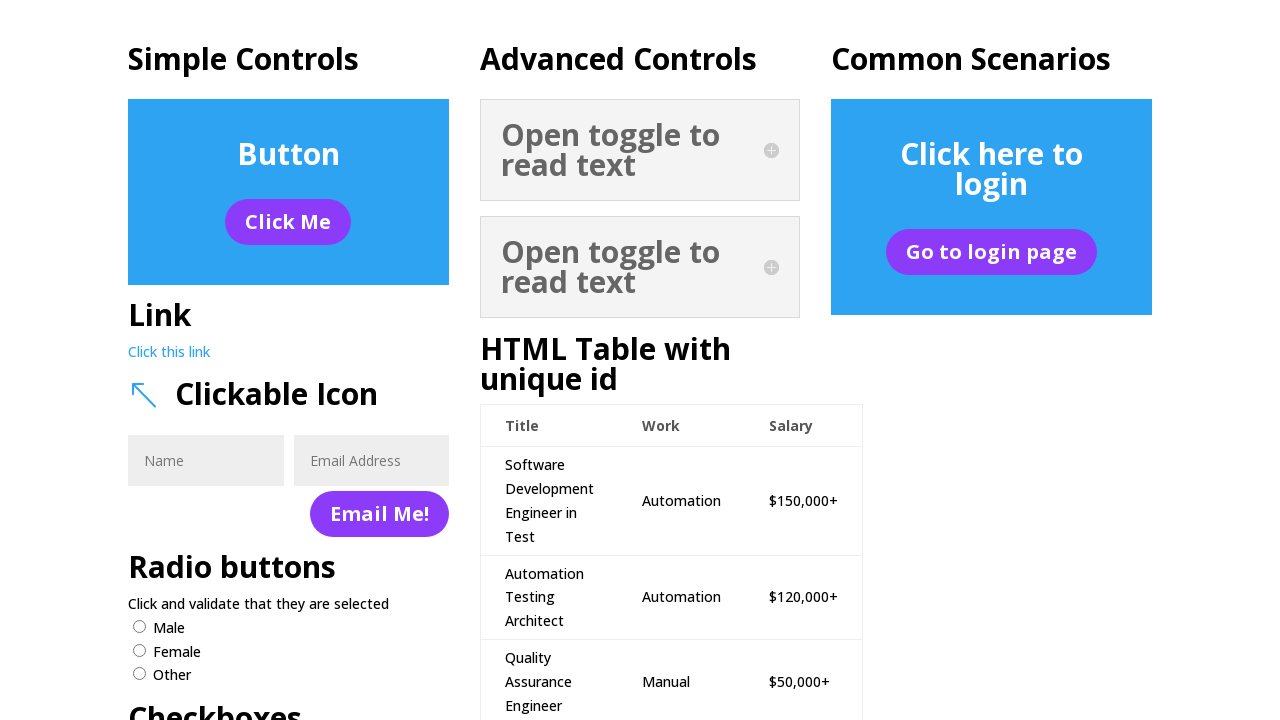

Extracted work column value: 'Automation' from row 1
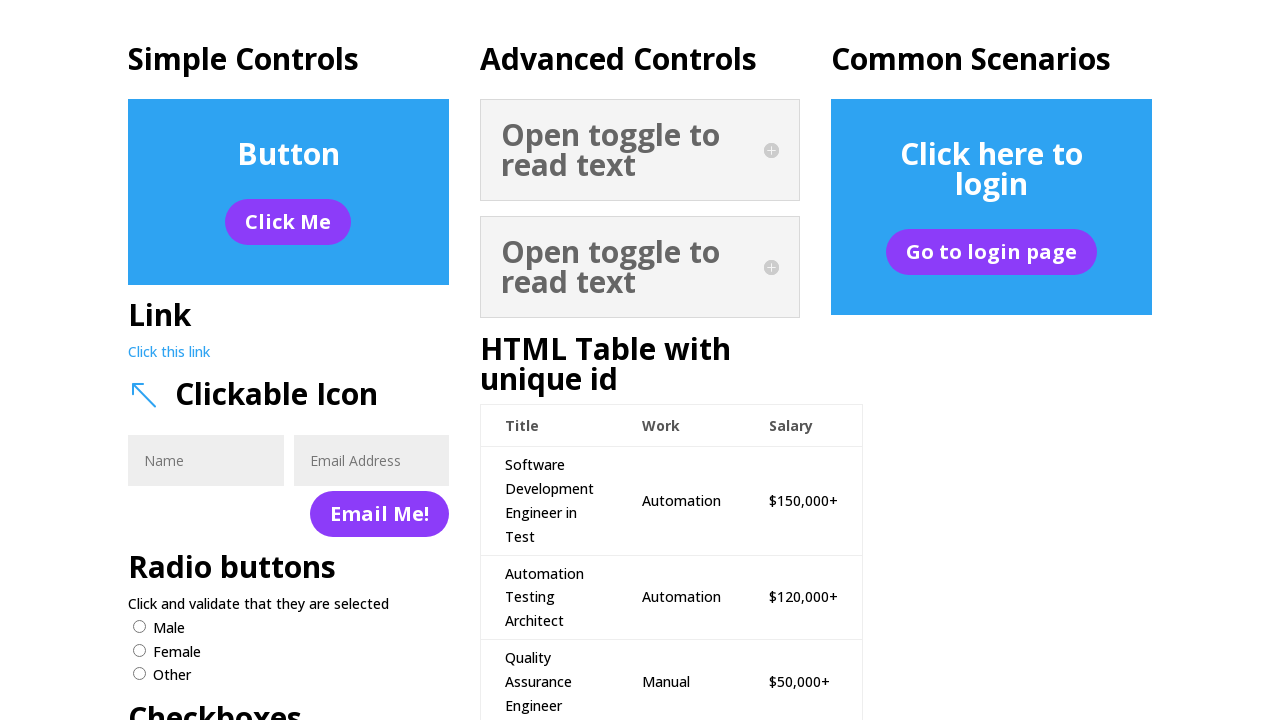

Retrieved cells from row 2
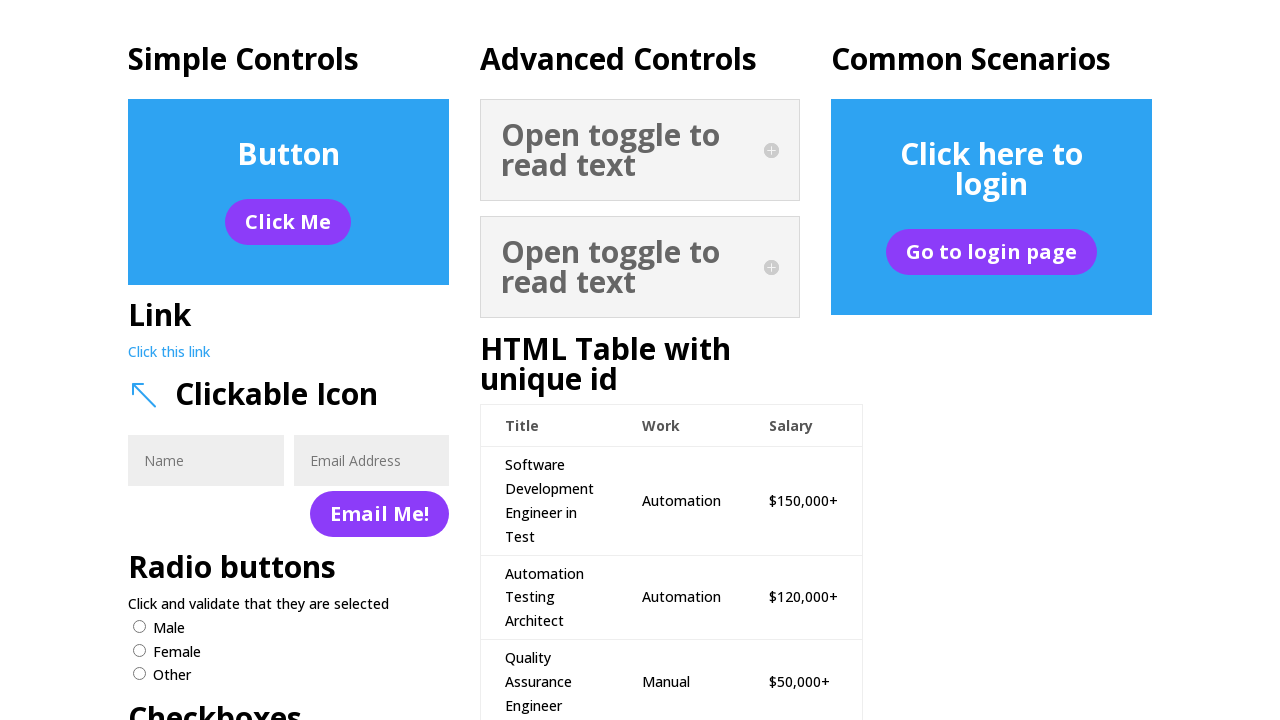

Extracted work column value: 'Automation' from row 2
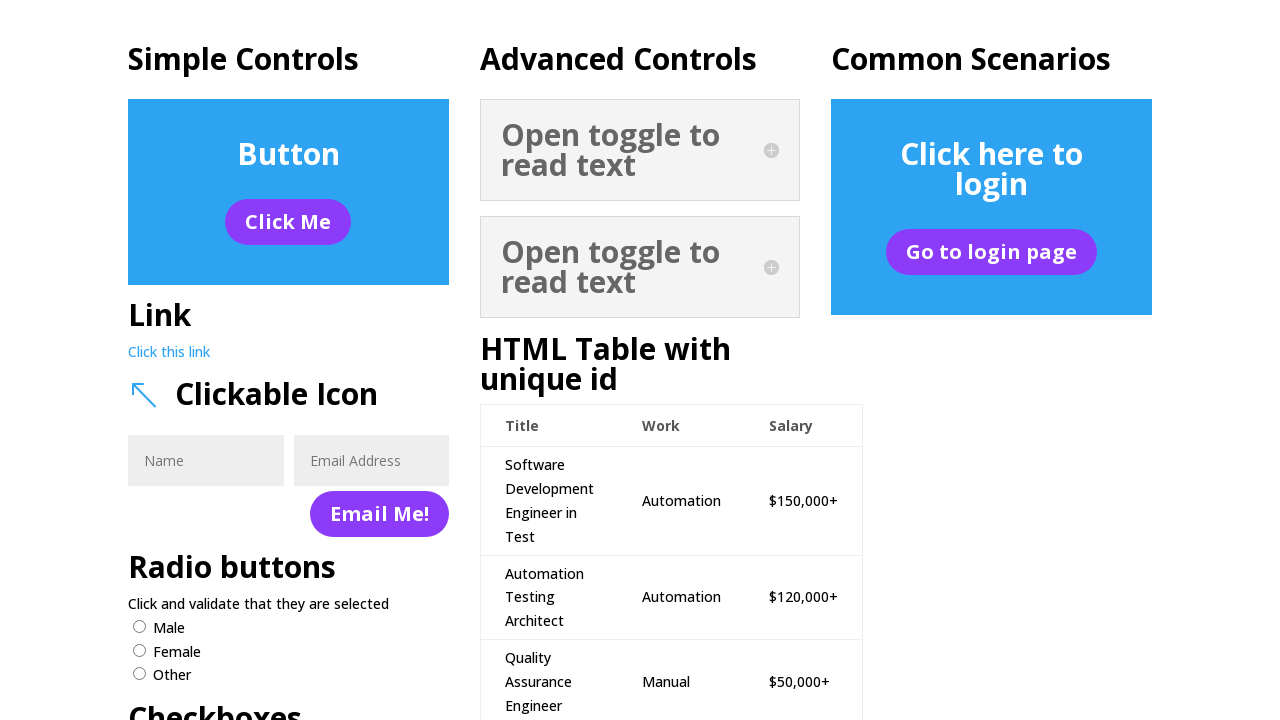

Retrieved cells from row 3
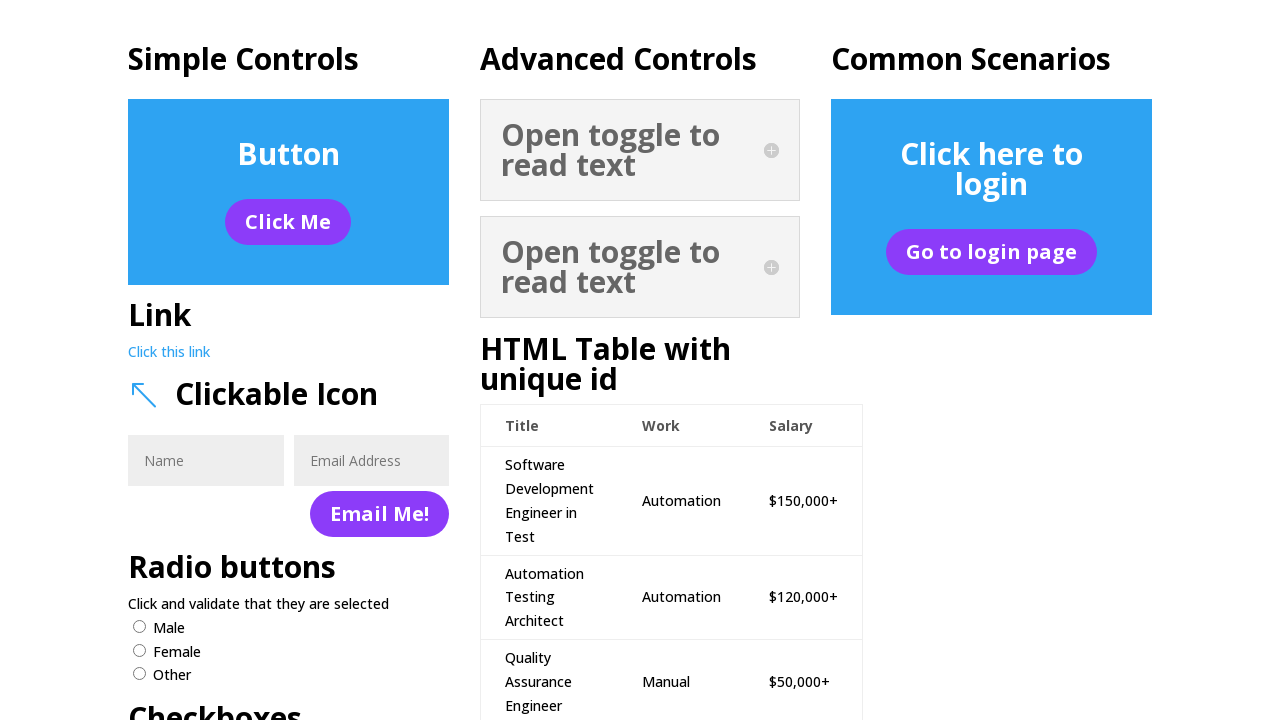

Extracted work column value: 'Manual' from row 3
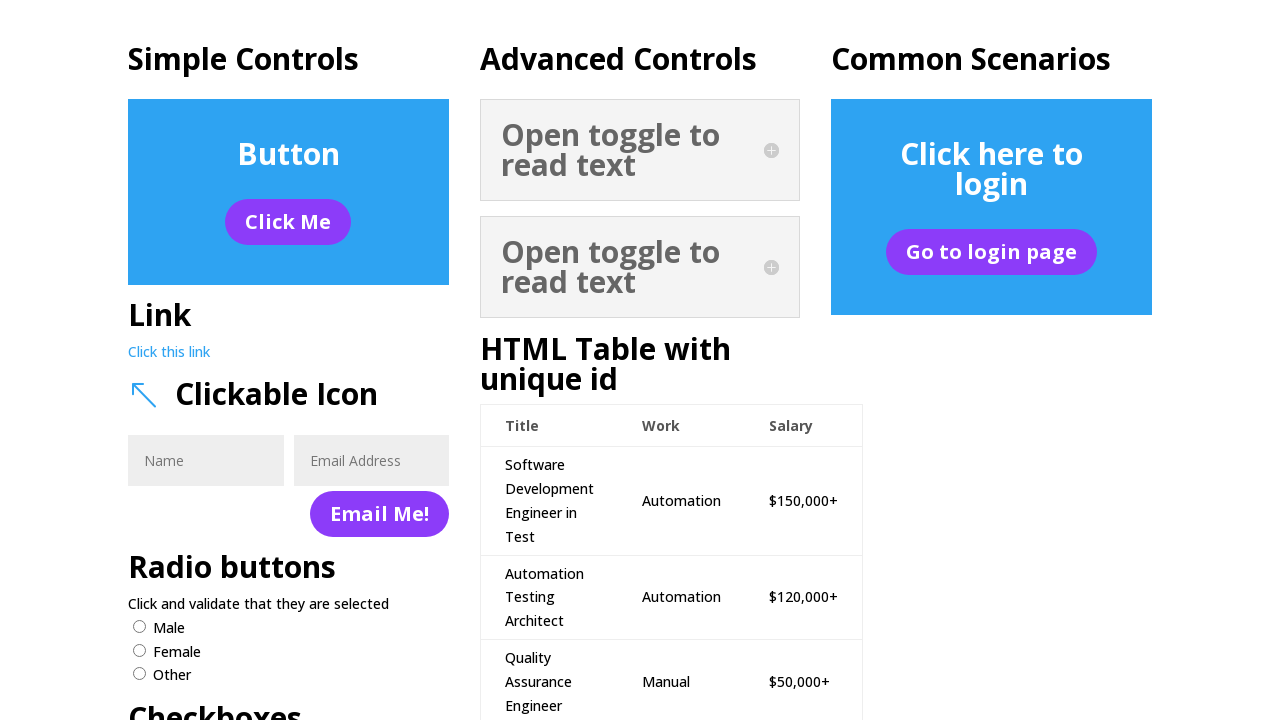

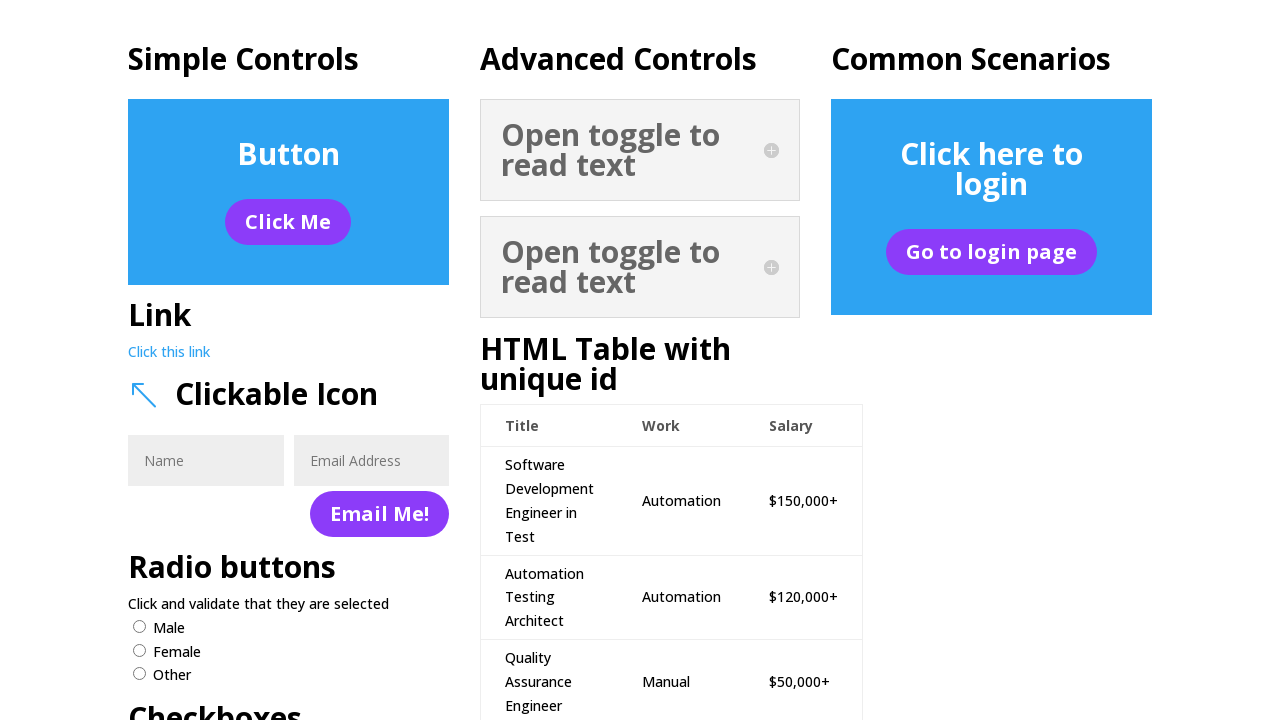